Navigates to an automation practice page and scrolls to the bottom of the page

Starting URL: https://rahulshettyacademy.com/AutomationPractice/

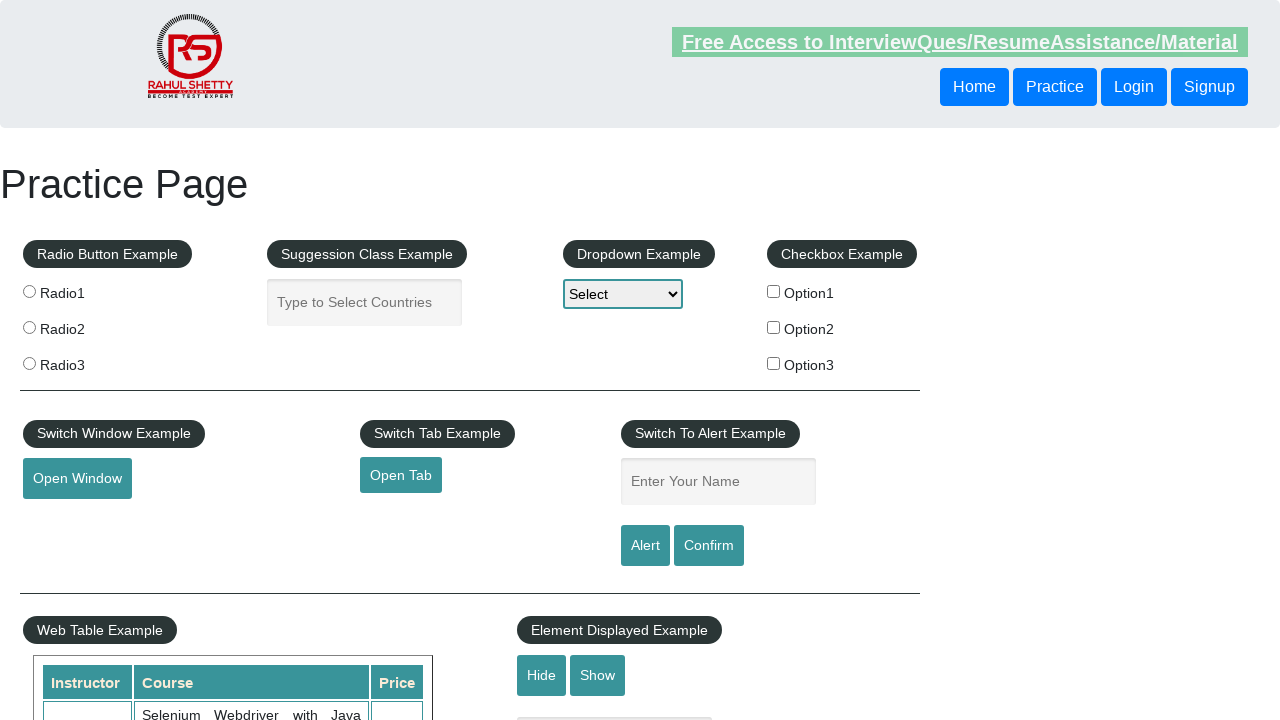

Navigated to automation practice page
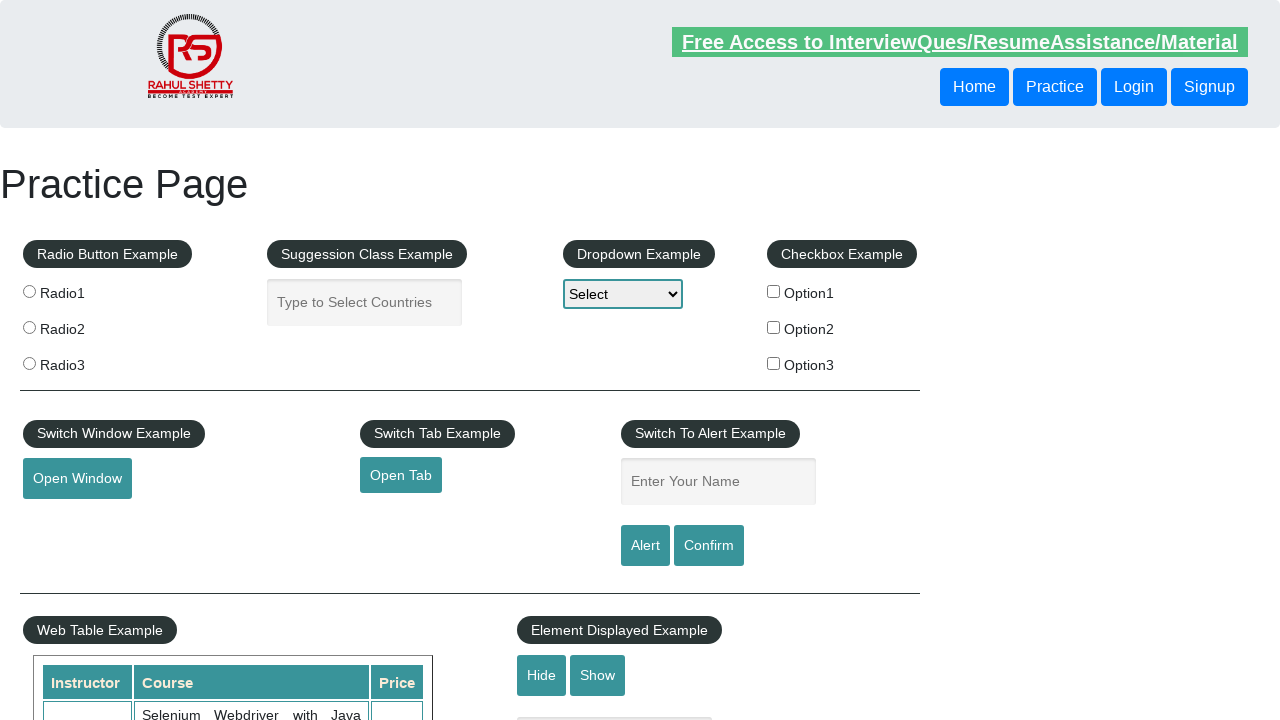

Scrolled to the bottom of the page
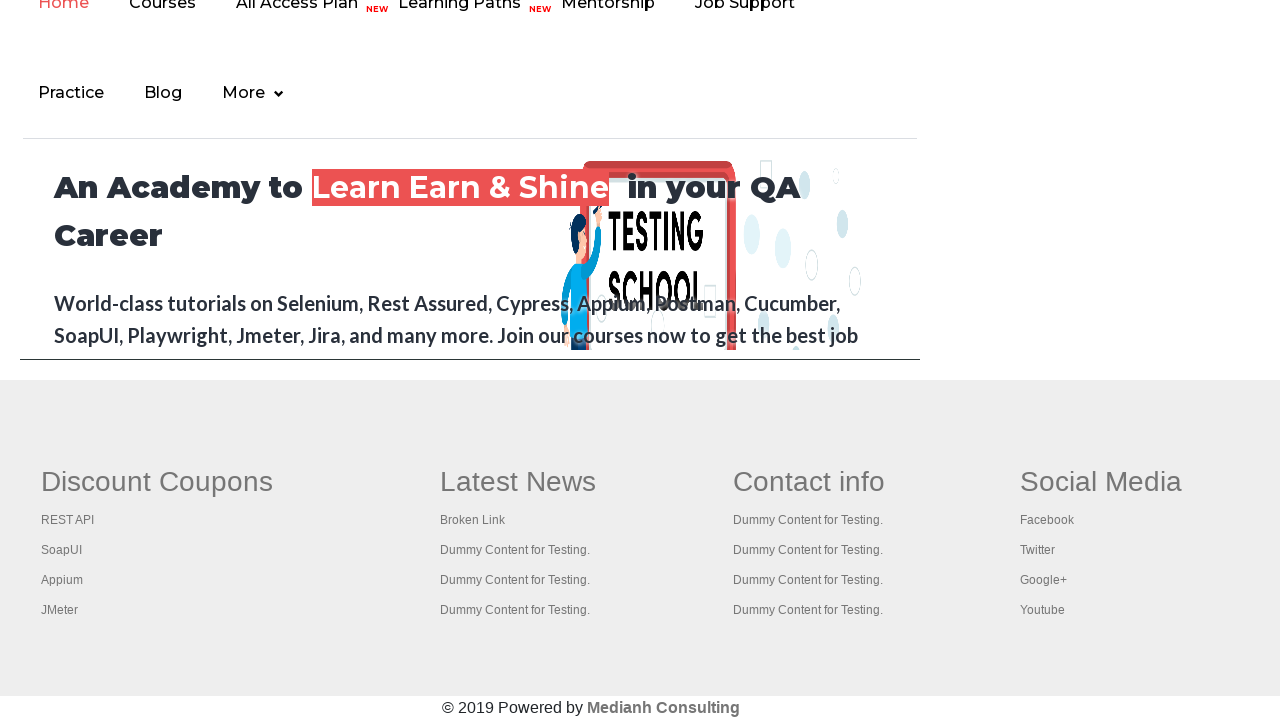

Waited for lazy-loaded content to load
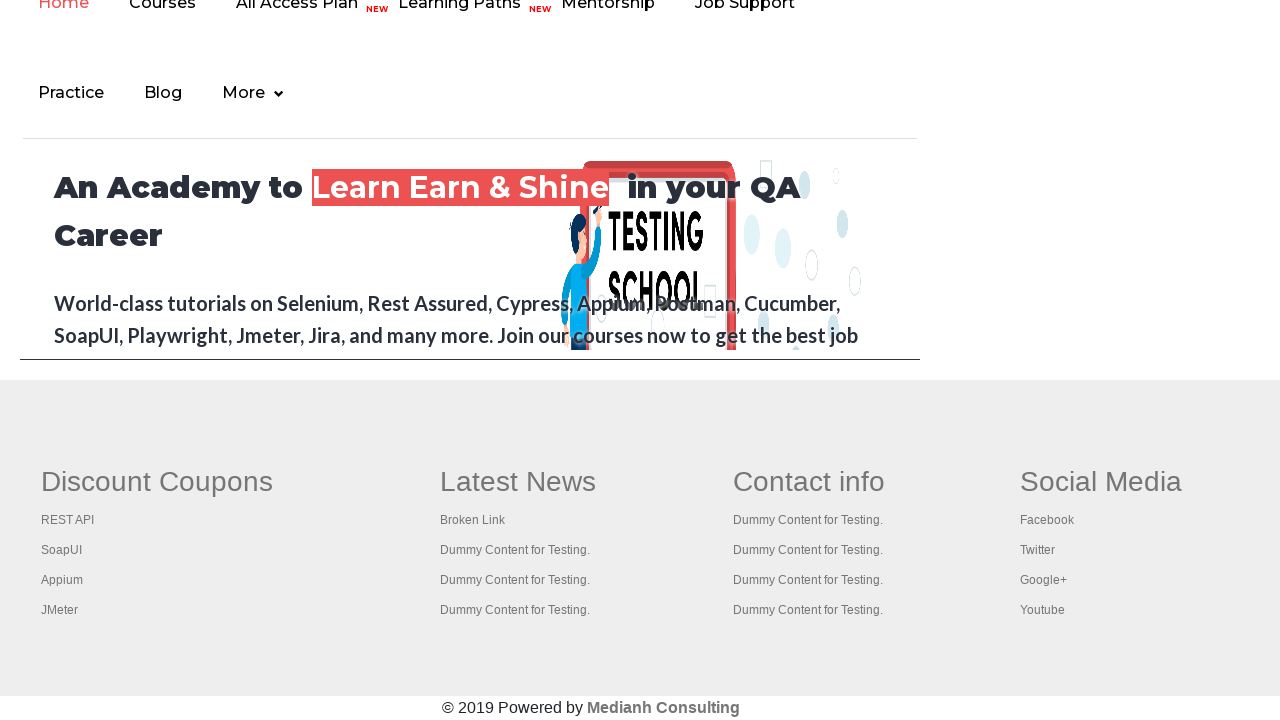

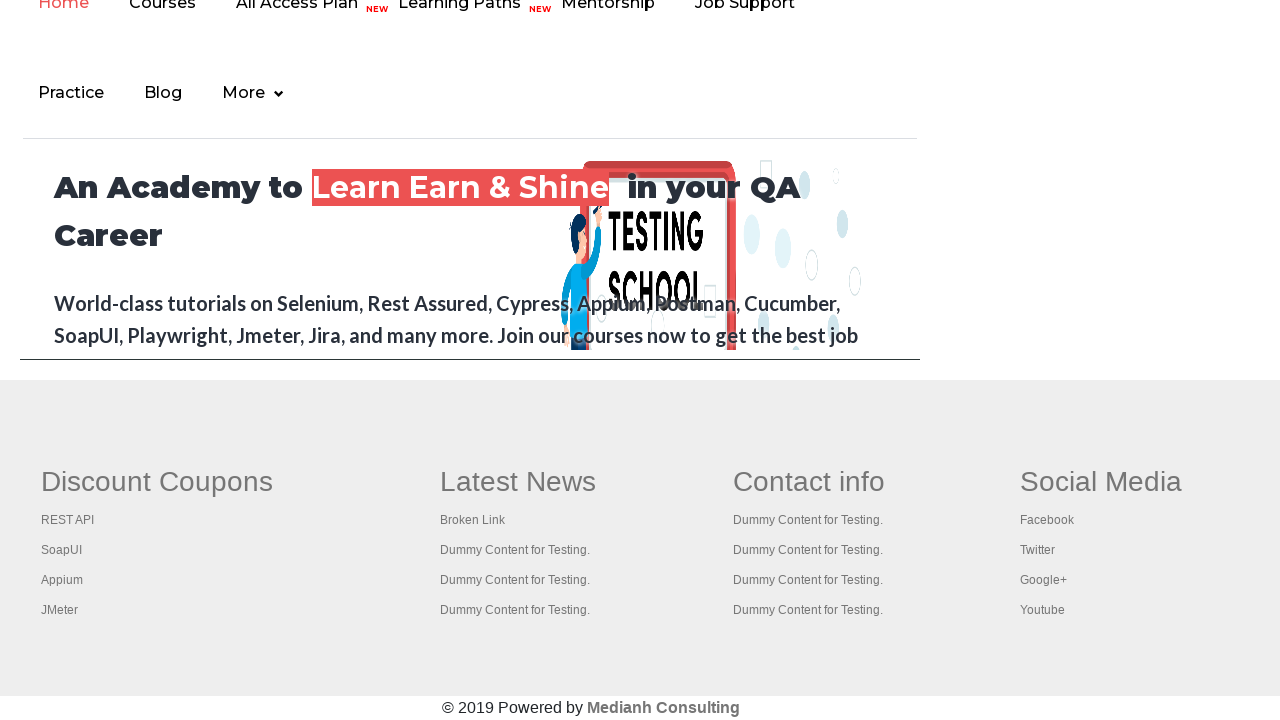